Tests modal dialog functionality by opening a modal, verifying its content, and closing it

Starting URL: https://www.lambdatest.com/selenium-playground/

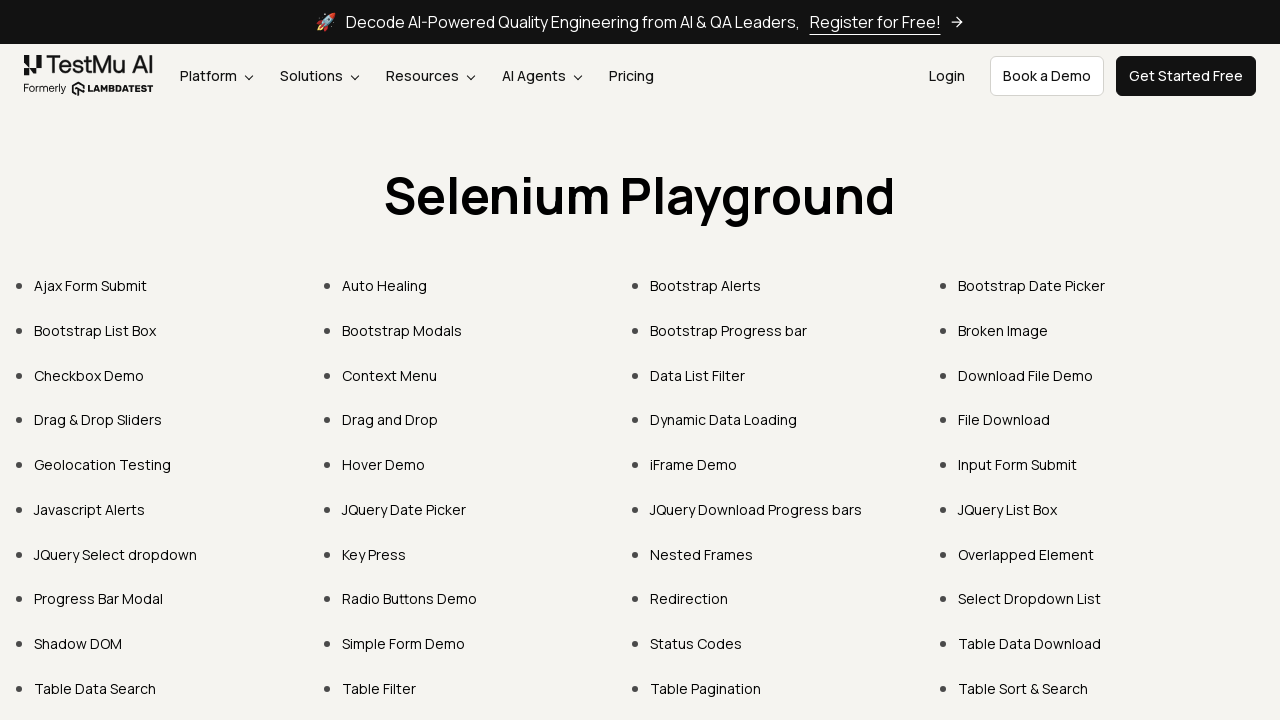

Clicked on the Bootstrap Modals demo link (6th link in the list) at (402, 330) on .pt-10 > a >> nth=5
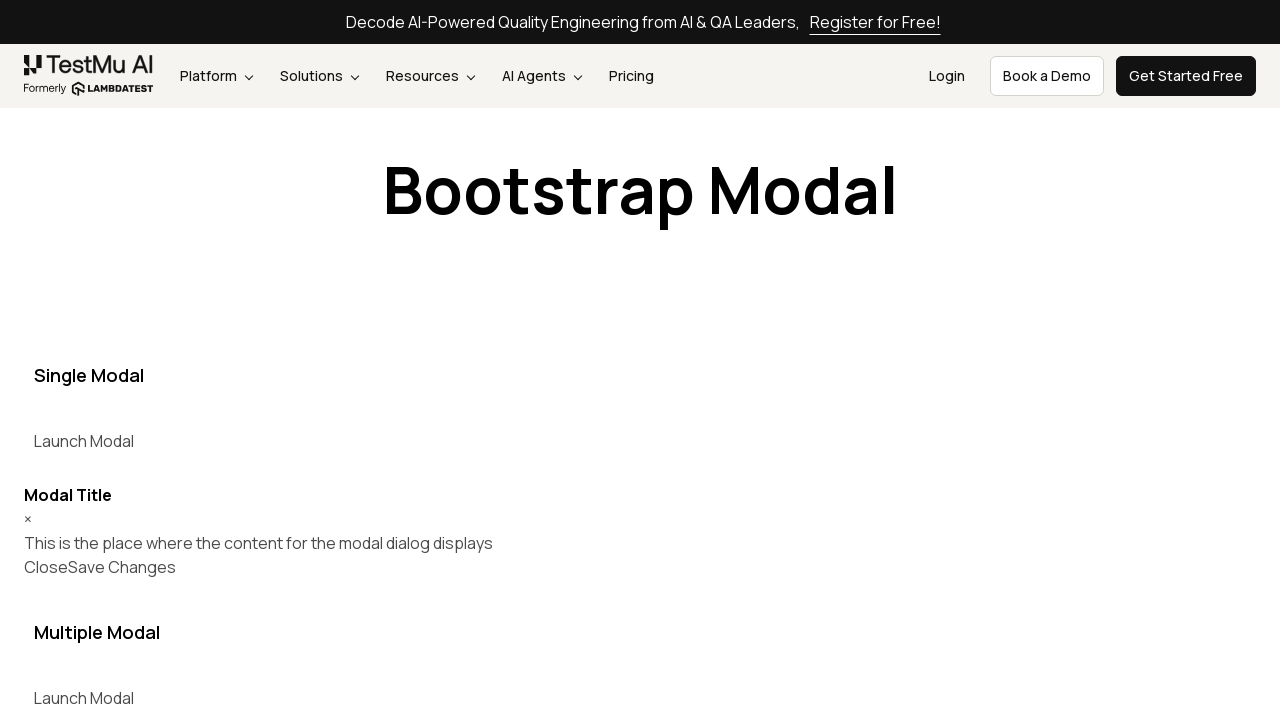

Clicked button to open the modal dialog at (84, 441) on button[data-target="#myModal"]
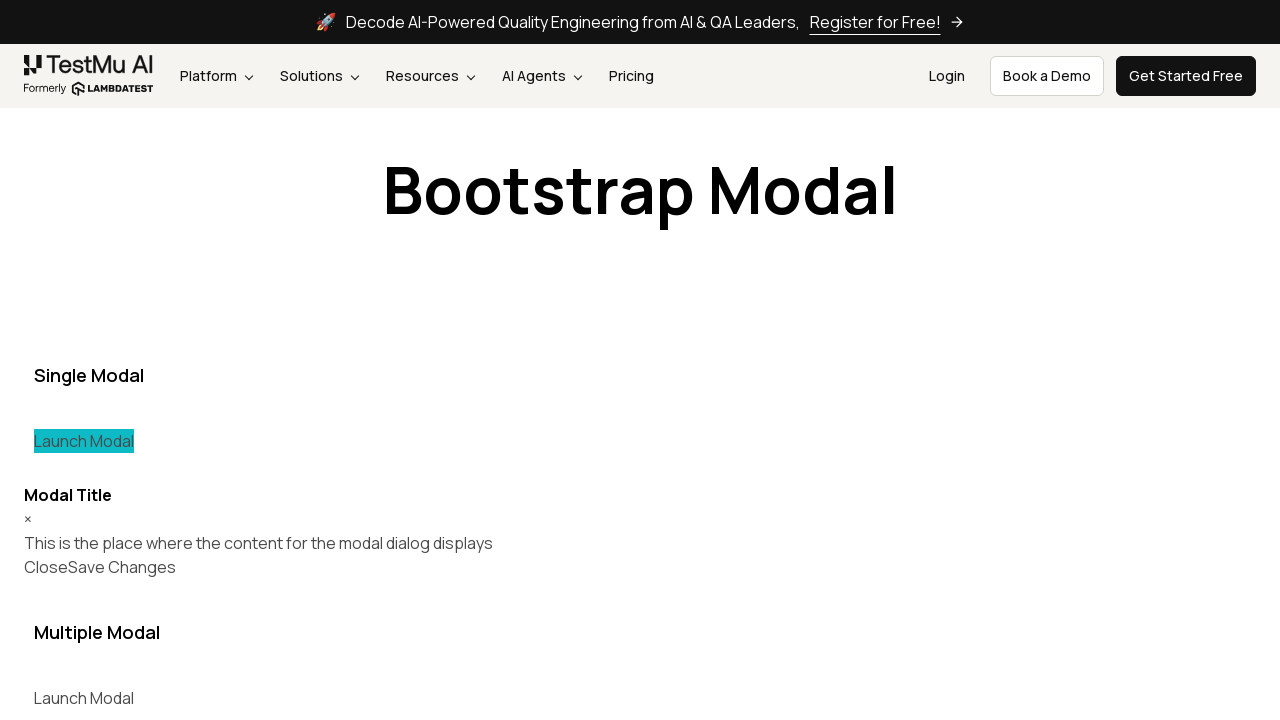

Modal dialog opened and content loaded
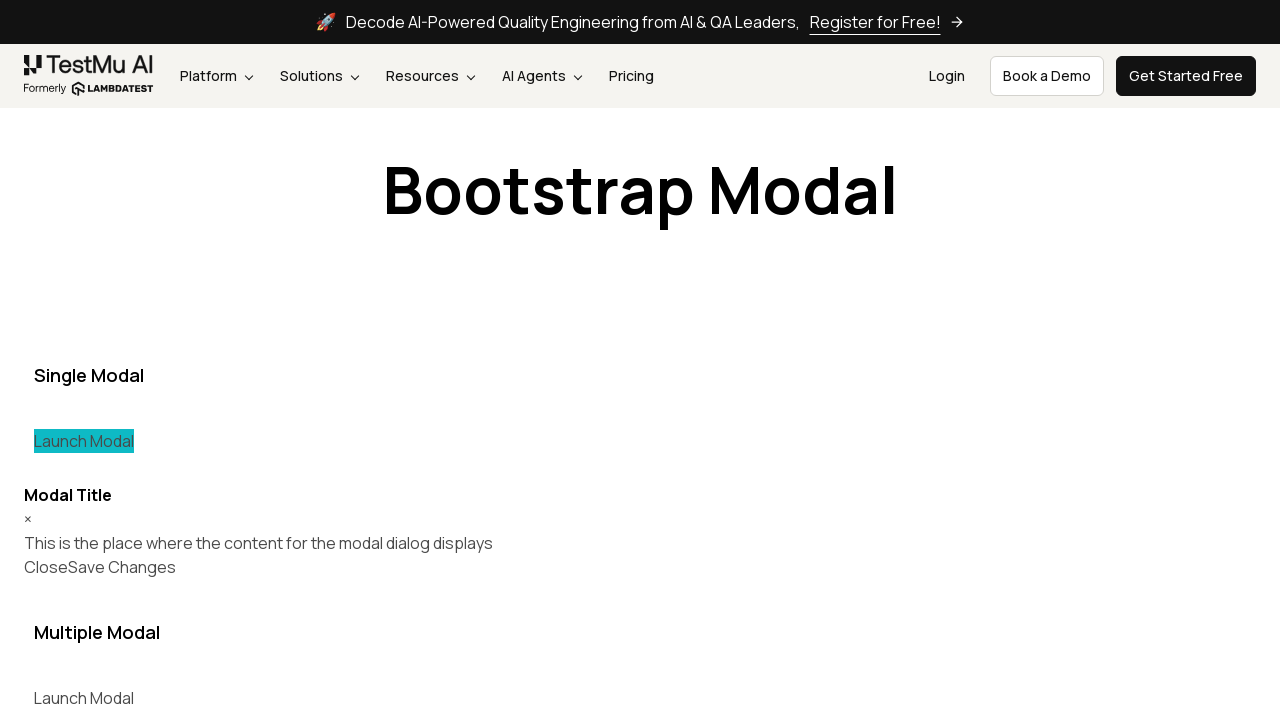

Clicked close button to dismiss the modal dialog at (122, 567) on .modal-footer .btn-dark >> nth=0
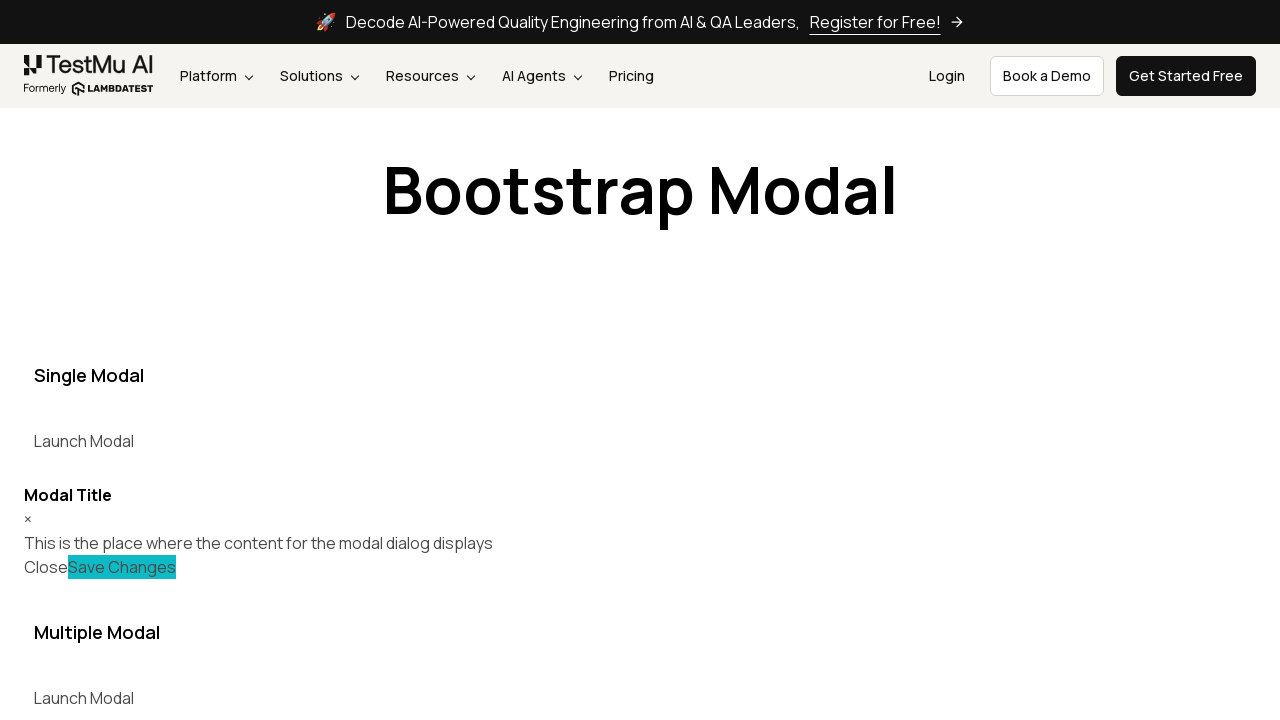

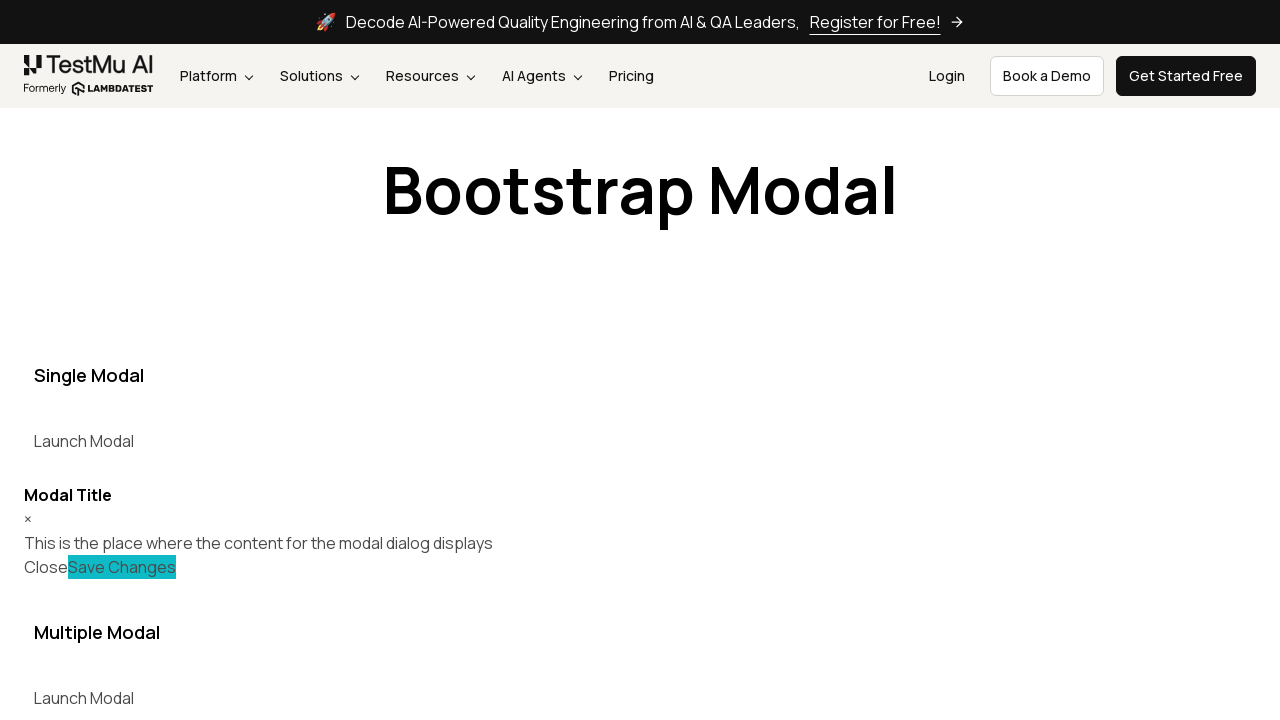